Tests navigation from main page to a specific product page by clicking on a product link

Starting URL: https://www.demoblaze.com

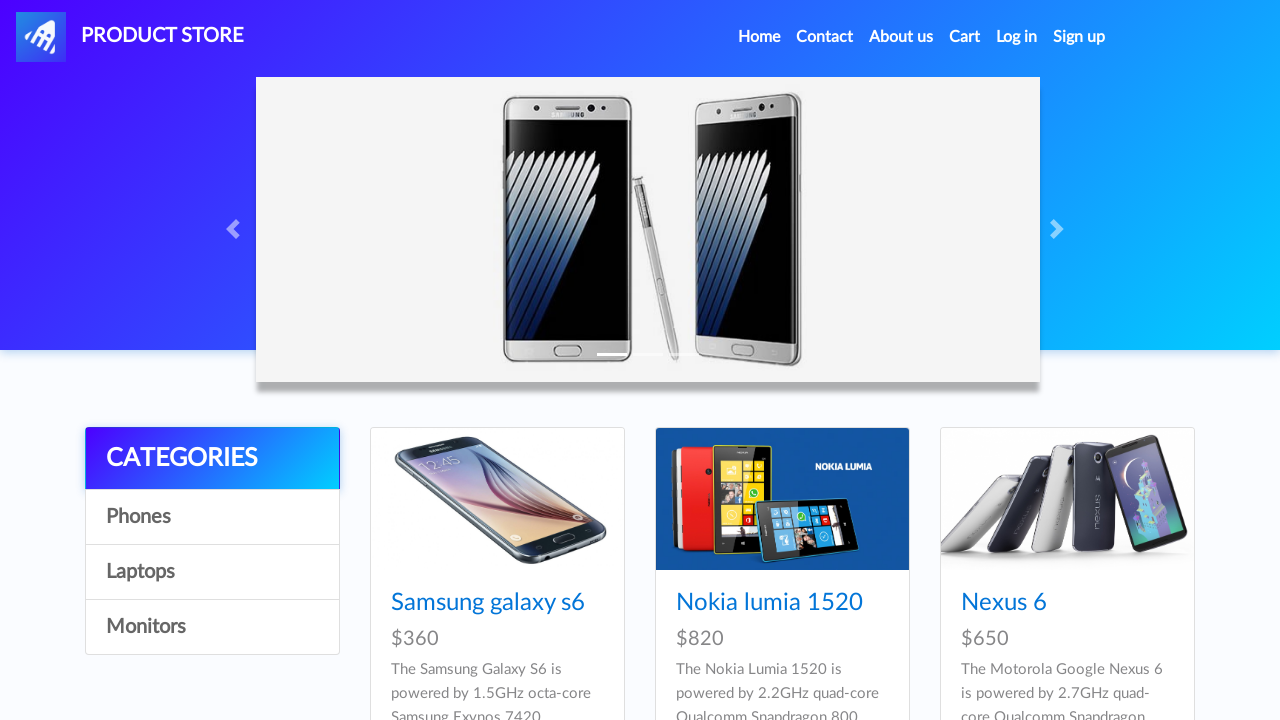

Clicked on Samsung Galaxy S6 product link at (497, 499) on a[href='prod.html?idp_=1']
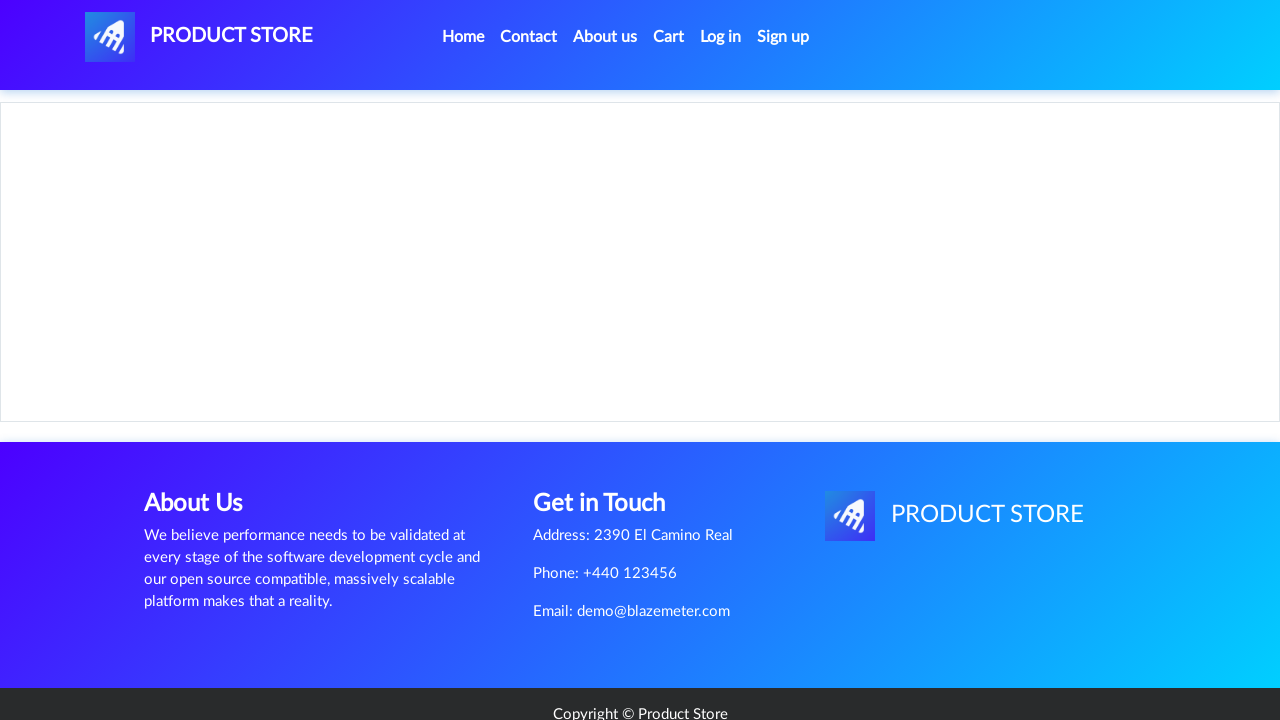

Navigated to product page (prod.html?idp_=1)
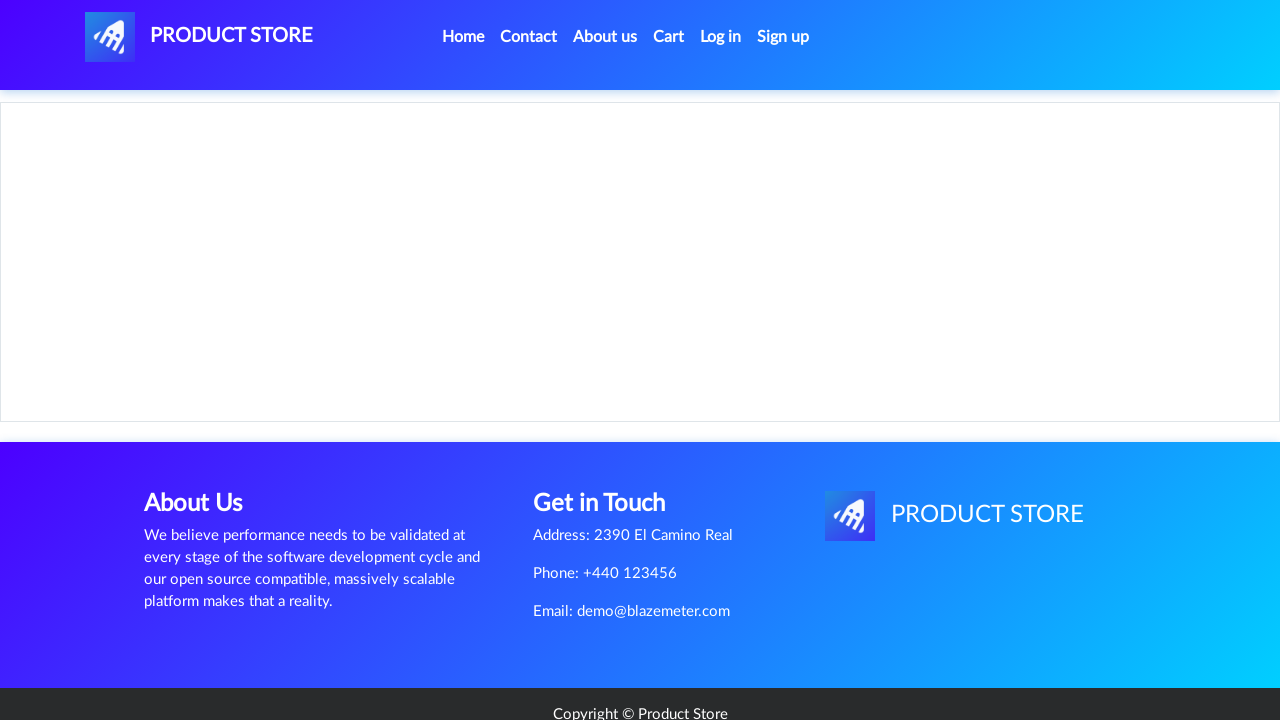

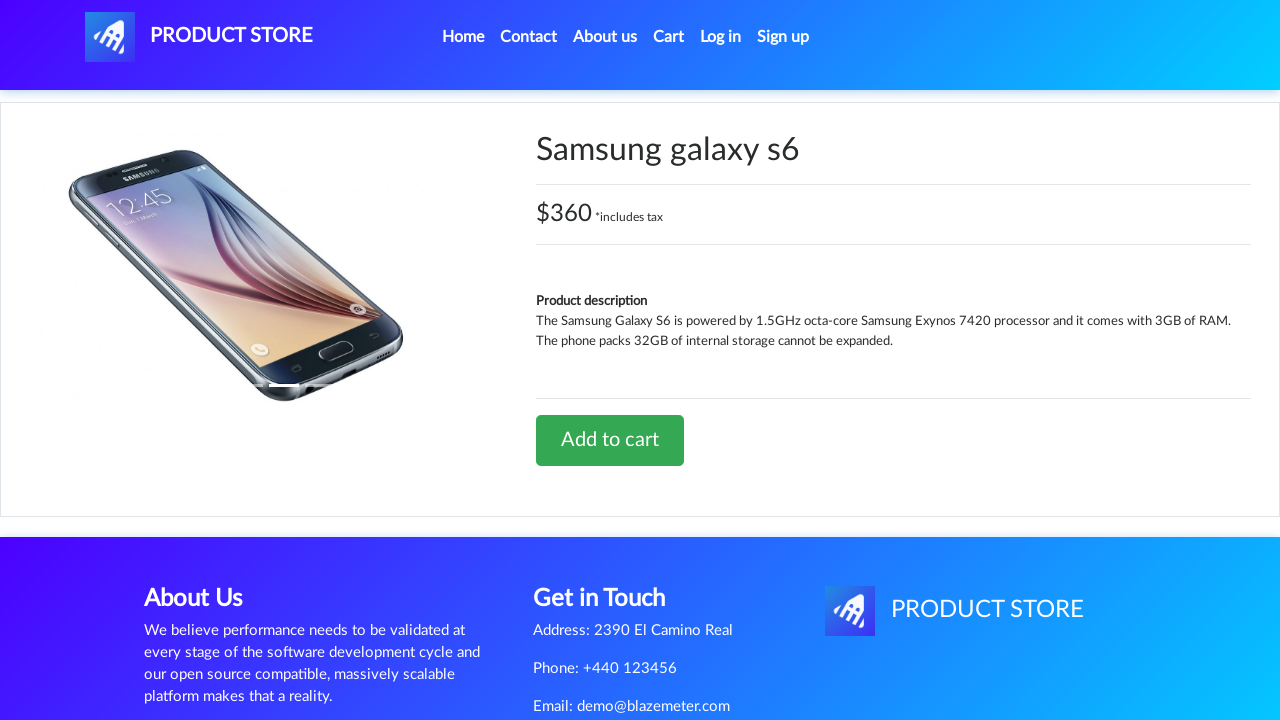